Tests the AngularJS homepage greeting feature by entering a name into an input field and verifying the greeting message updates correctly

Starting URL: http://www.angularjs.org

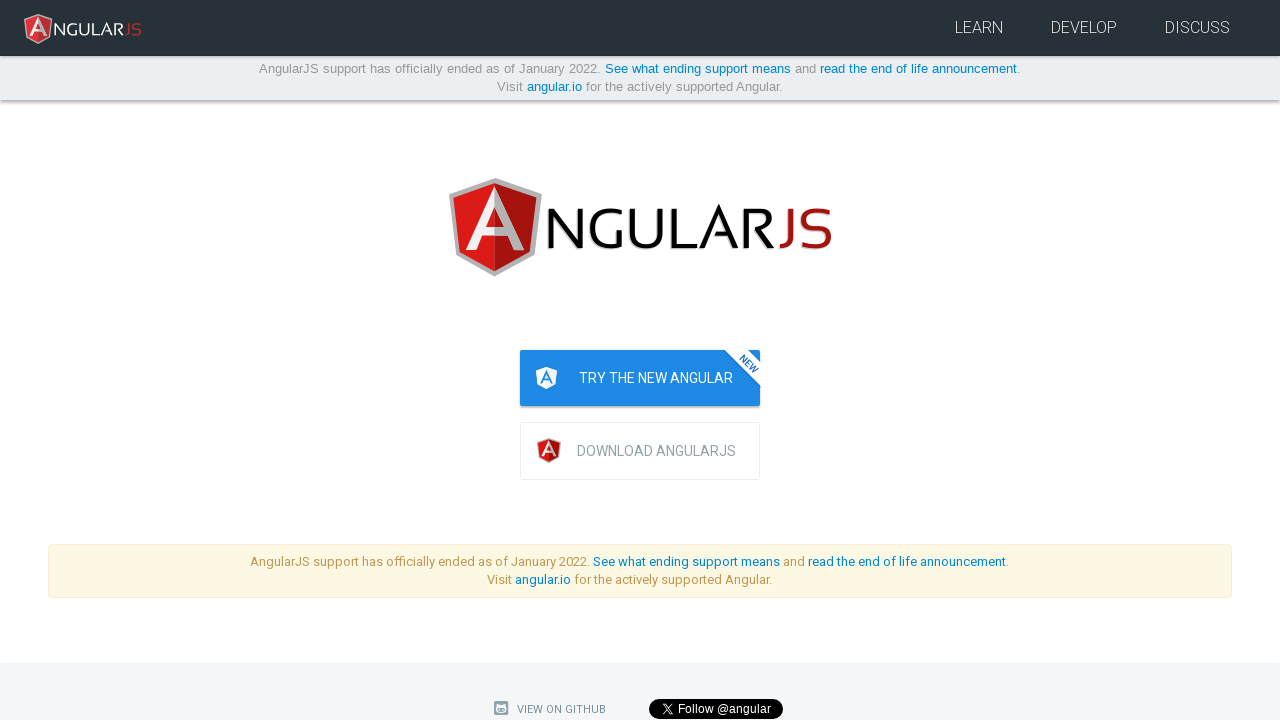

Navigated to AngularJS homepage
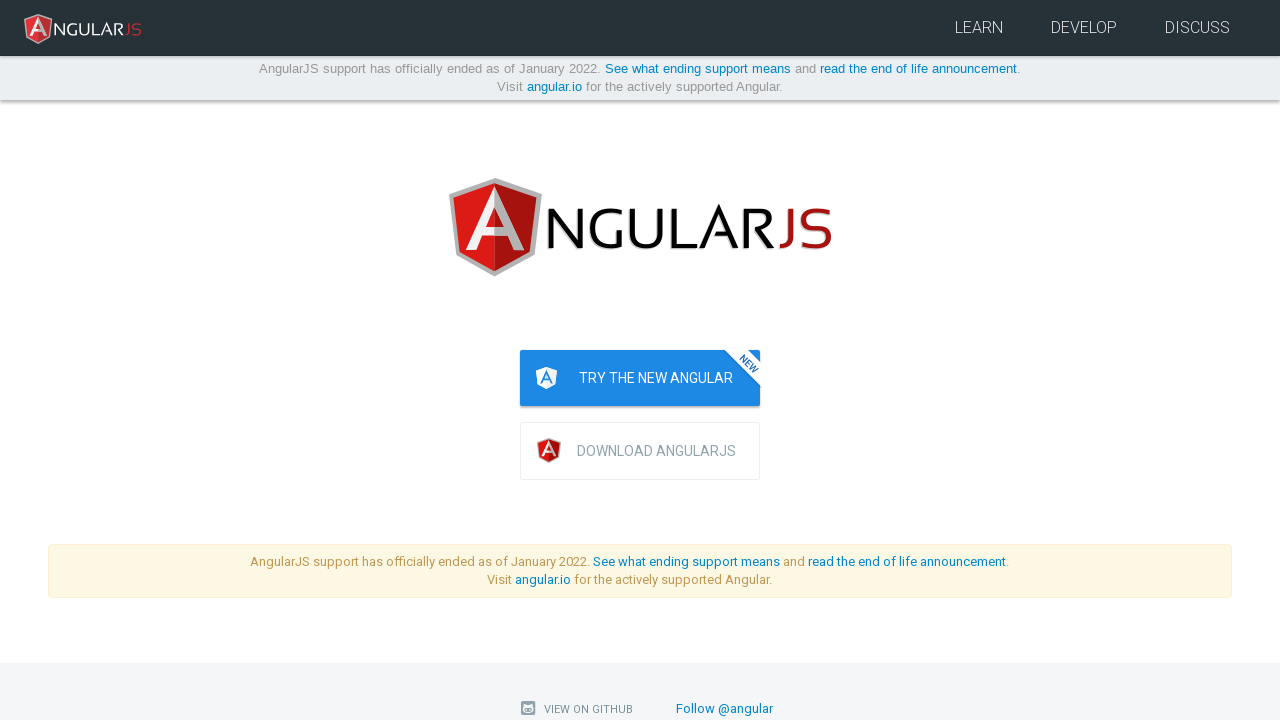

Entered 'Julie' into the name input field on input[ng-model='yourName']
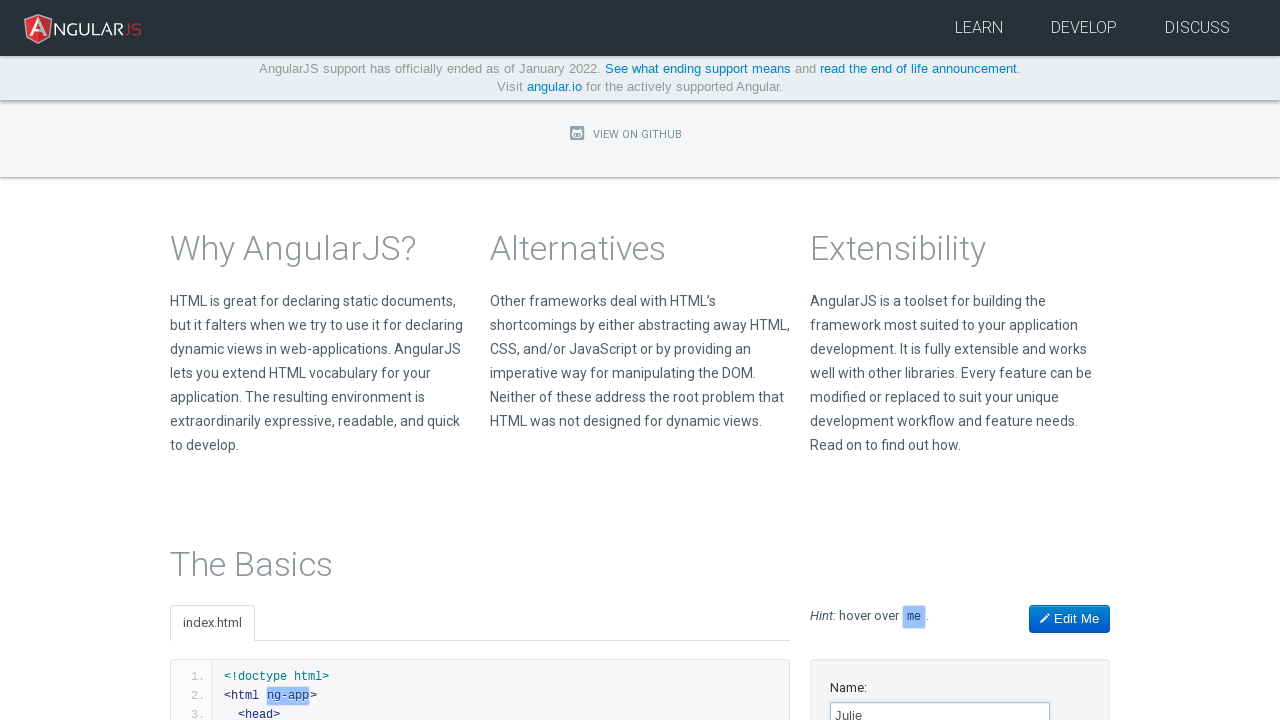

Greeting message appeared with 'Hello Julie!' text
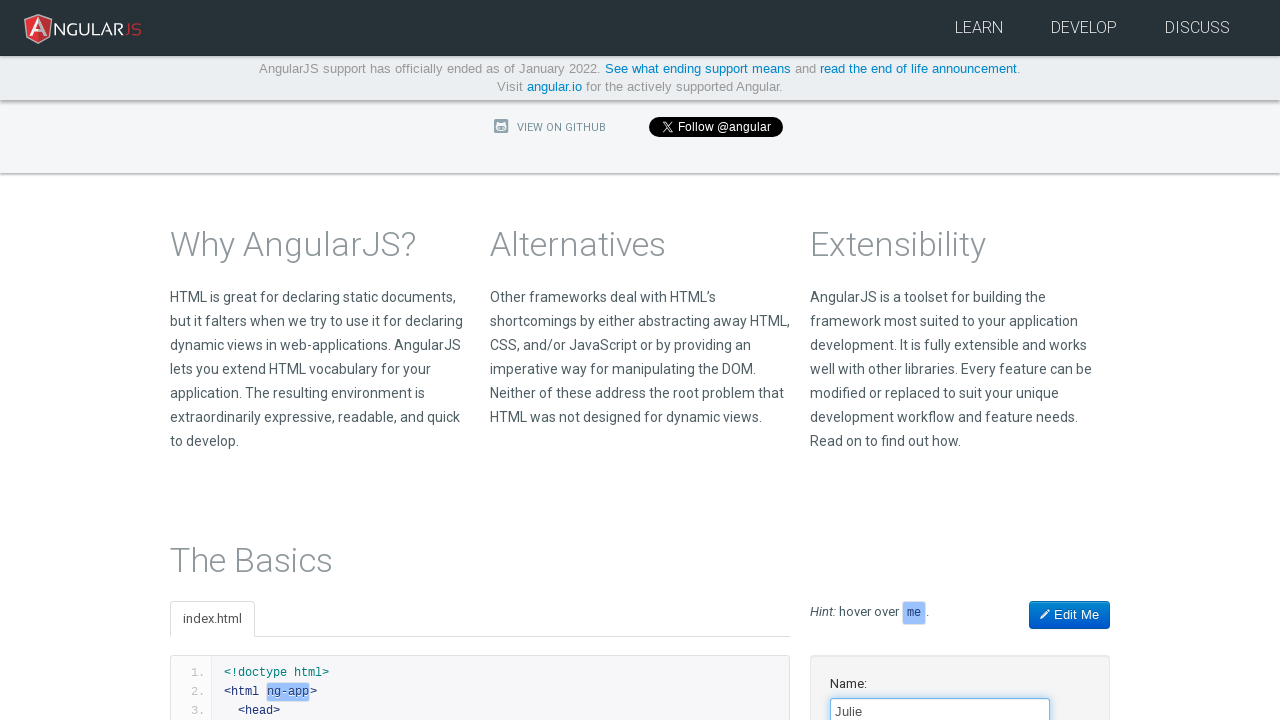

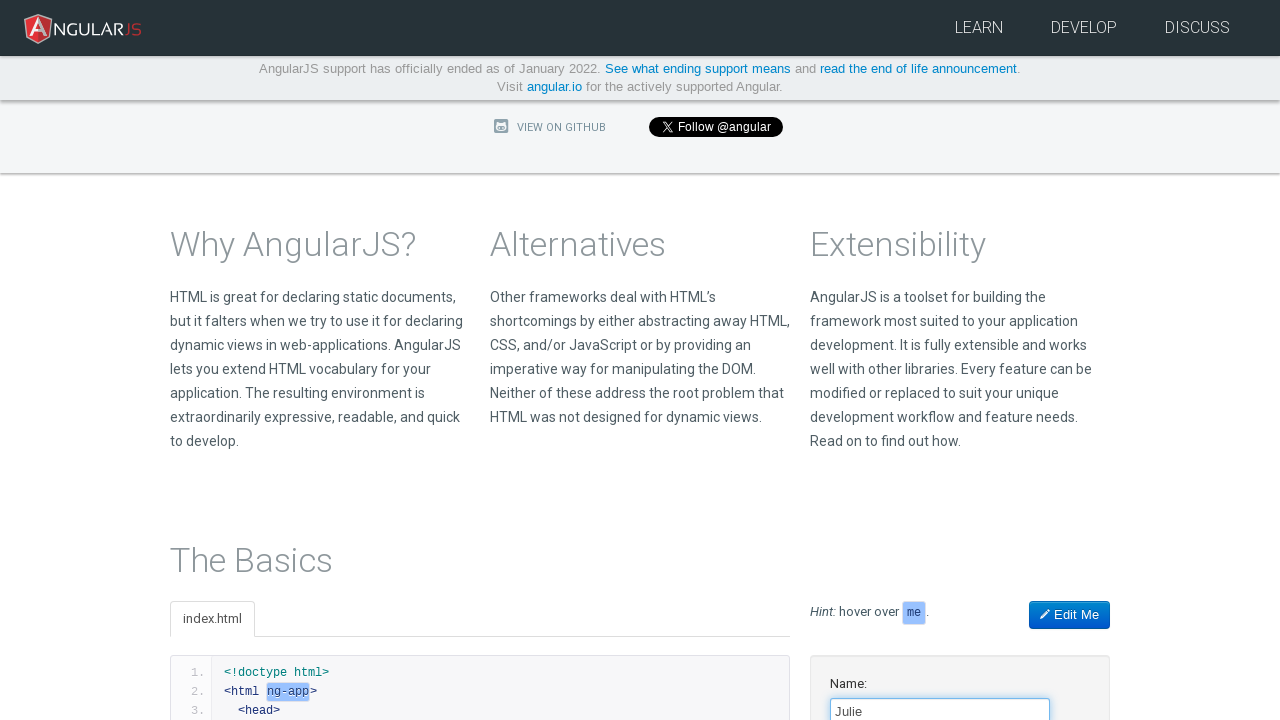